Tests scrolling functionality and validates the sum of values in a fixed header table by scrolling to the table and within it

Starting URL: https://rahulshettyacademy.com/AutomationPractice/

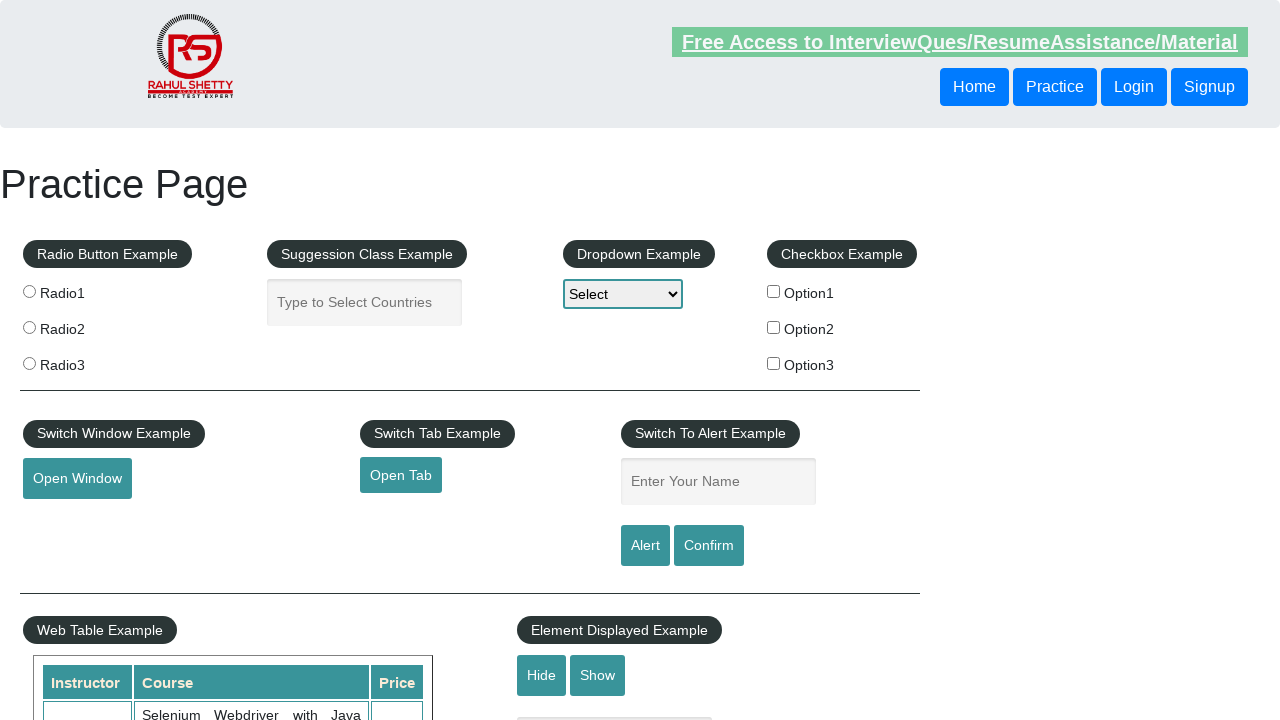

Scrolled down 500px to view the table
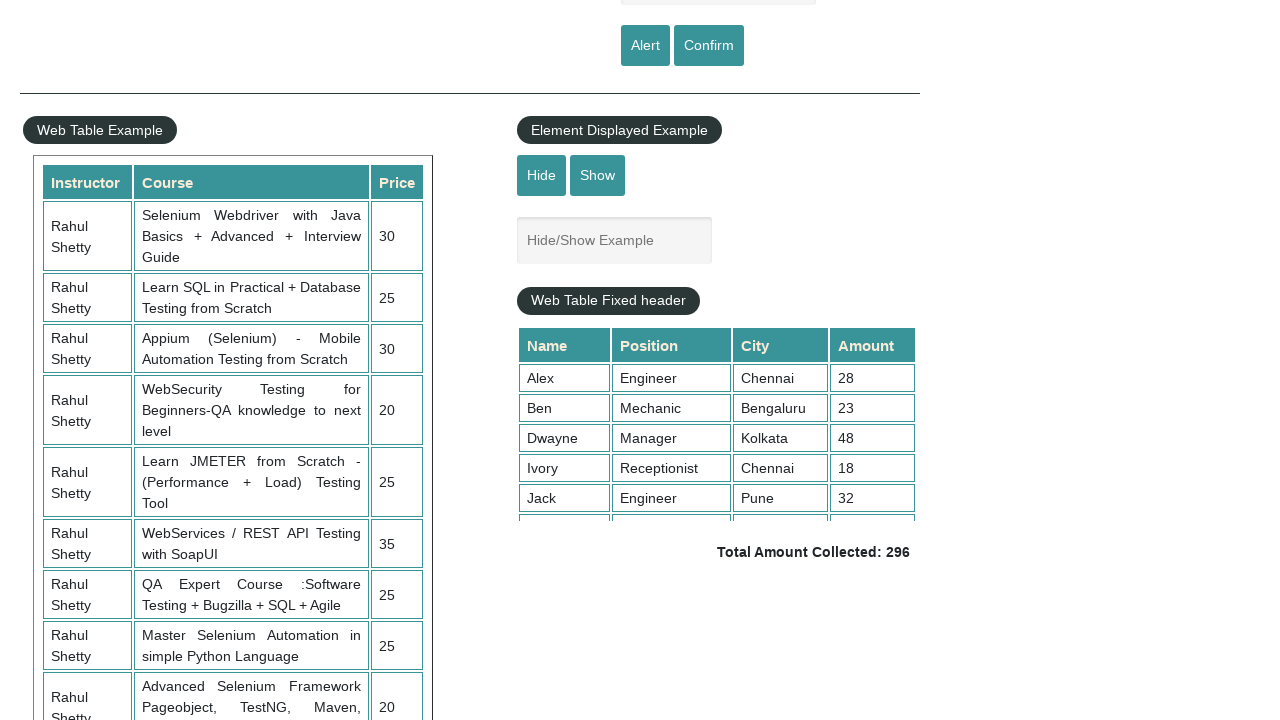

Scrolled within the fixed header table by 200px
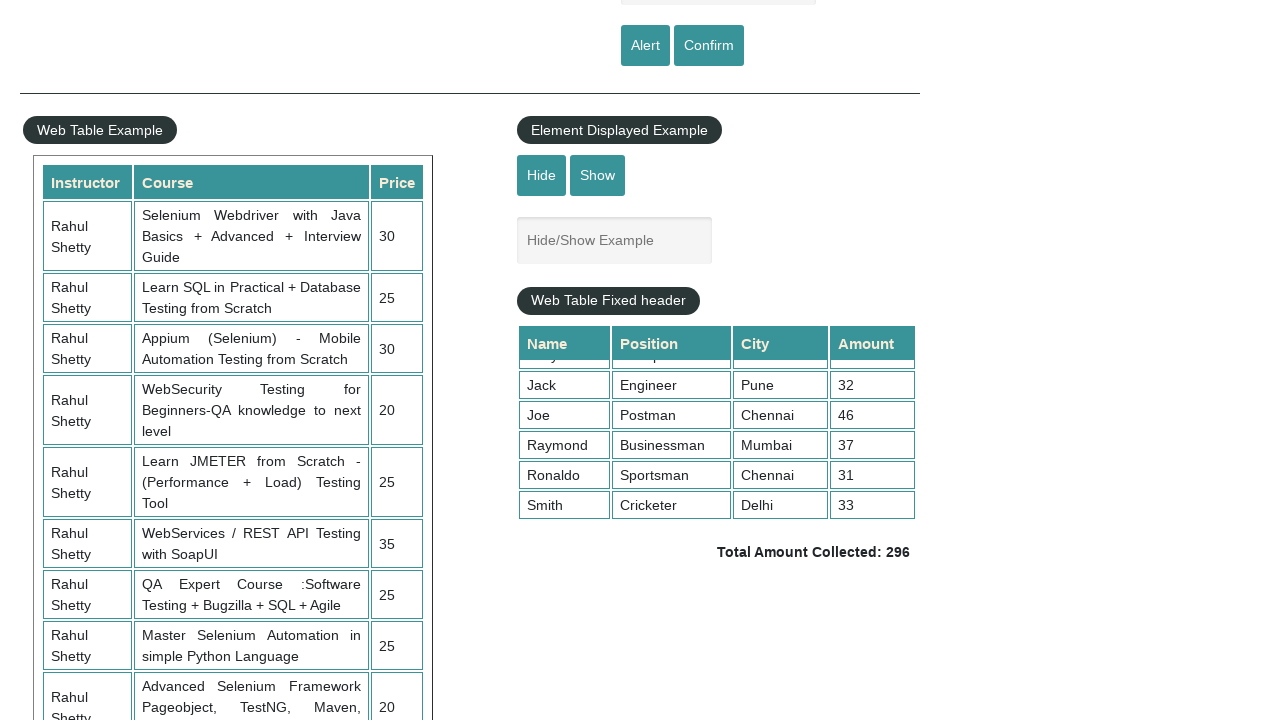

Retrieved all values from the 4th column of the table
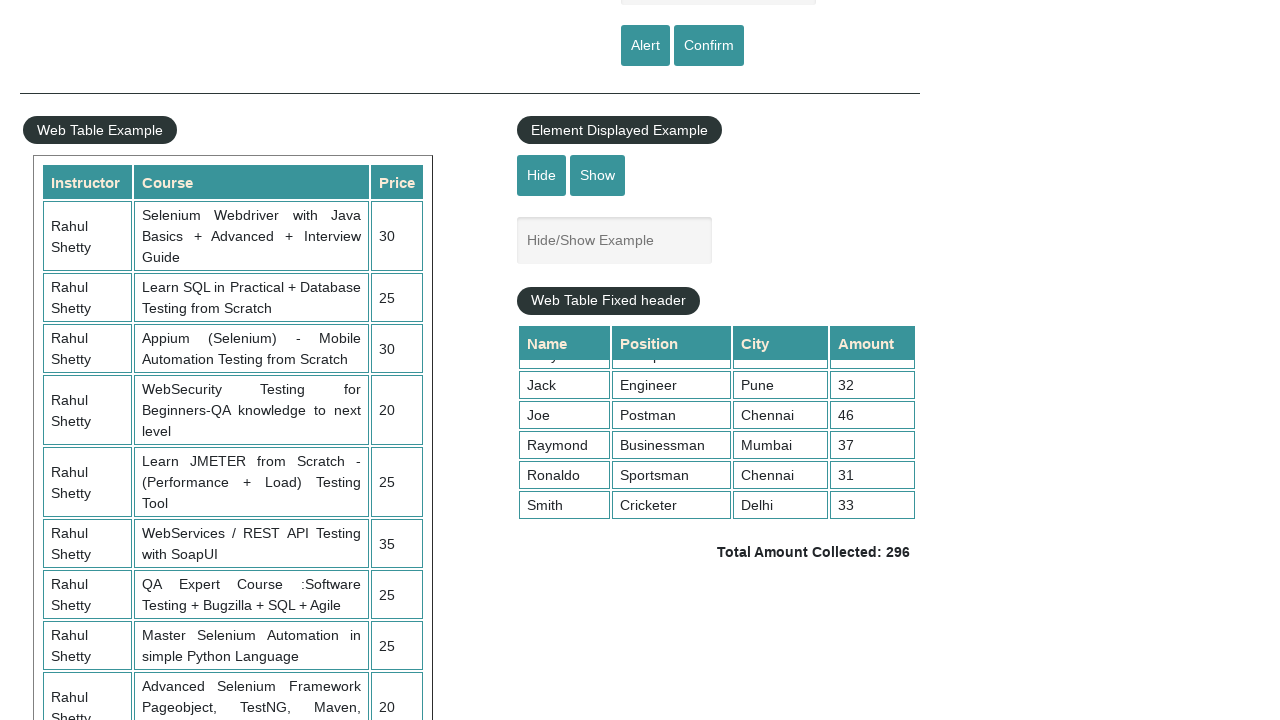

Calculated sum of column values: 296
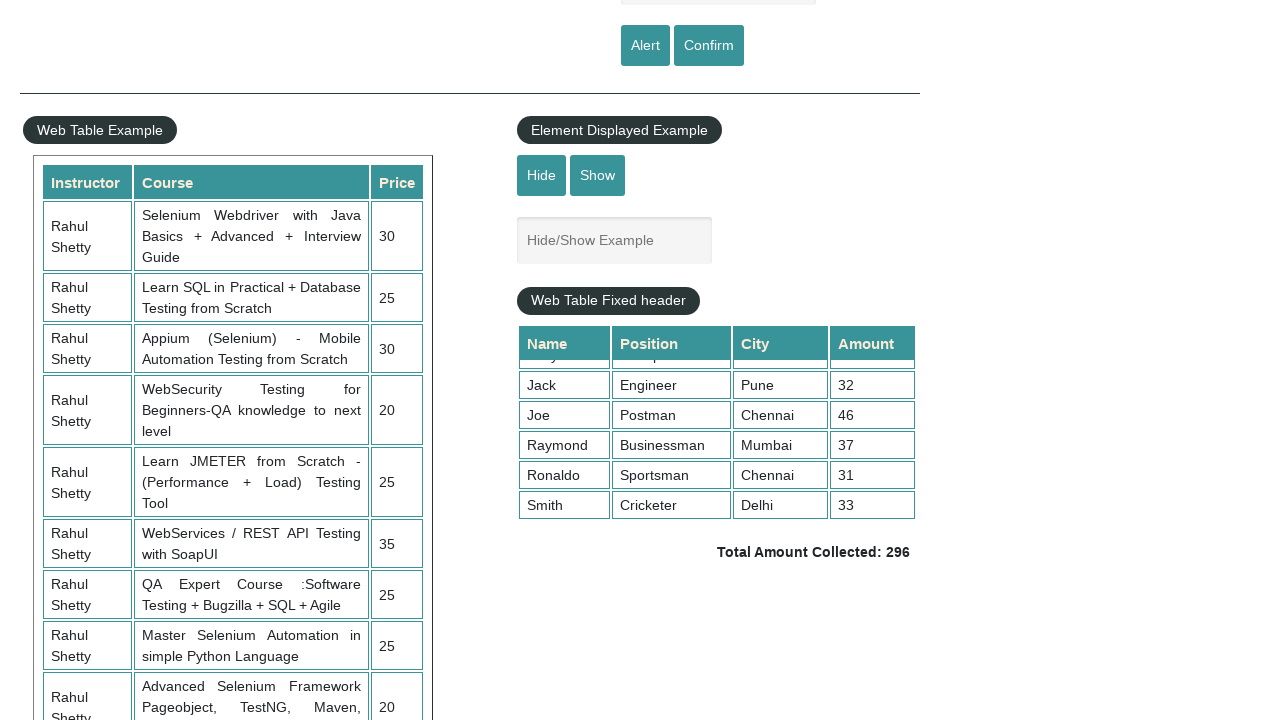

Retrieved displayed total amount text
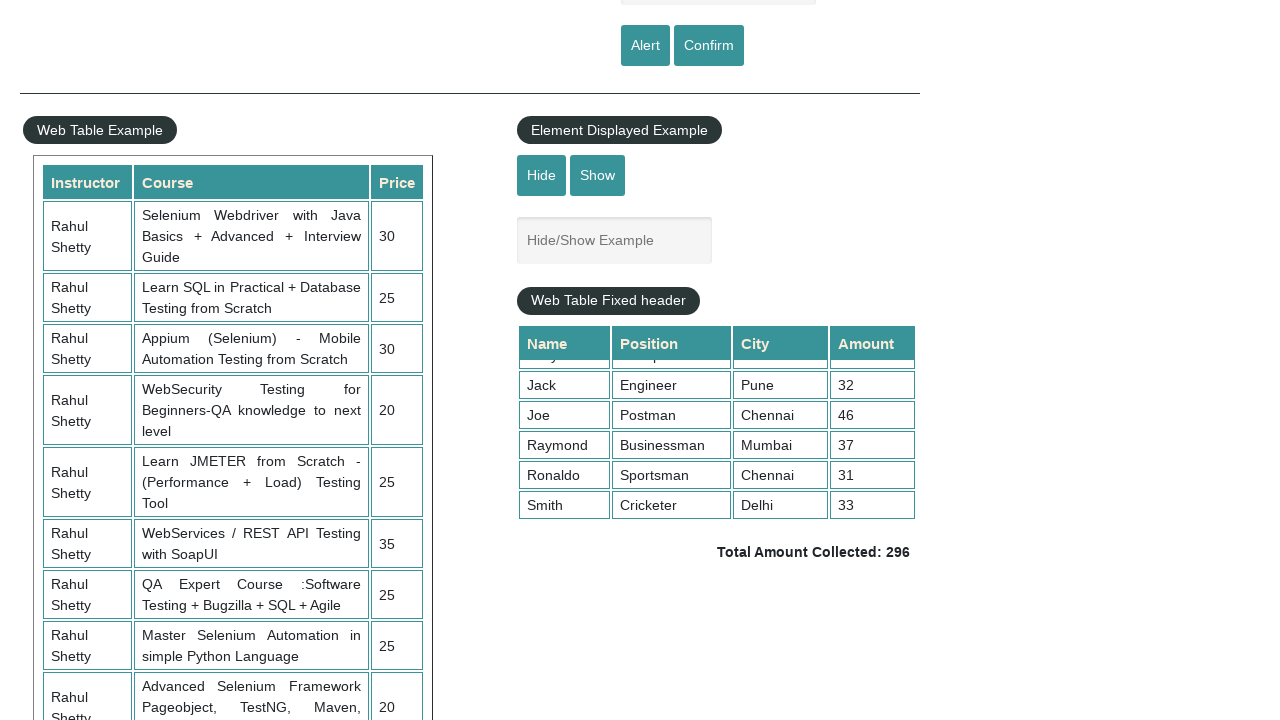

Extracted total amount from text: 296
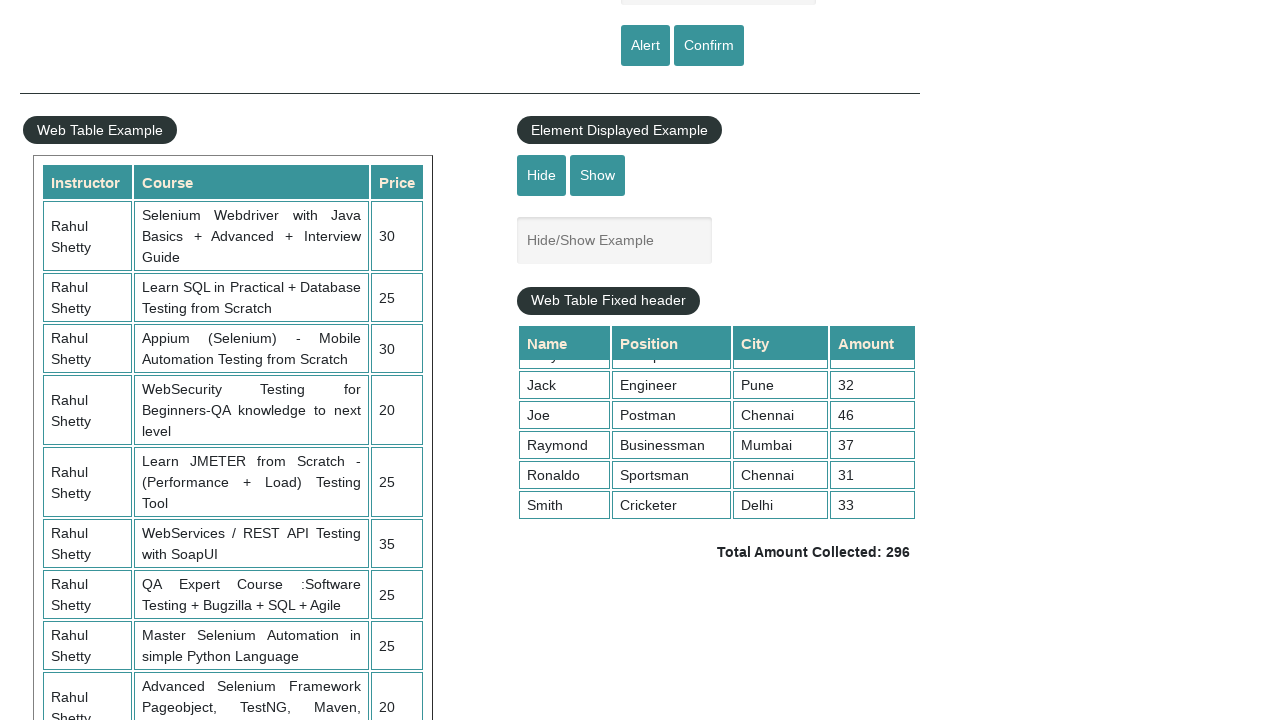

Verified calculated sum (296) matches displayed total (296)
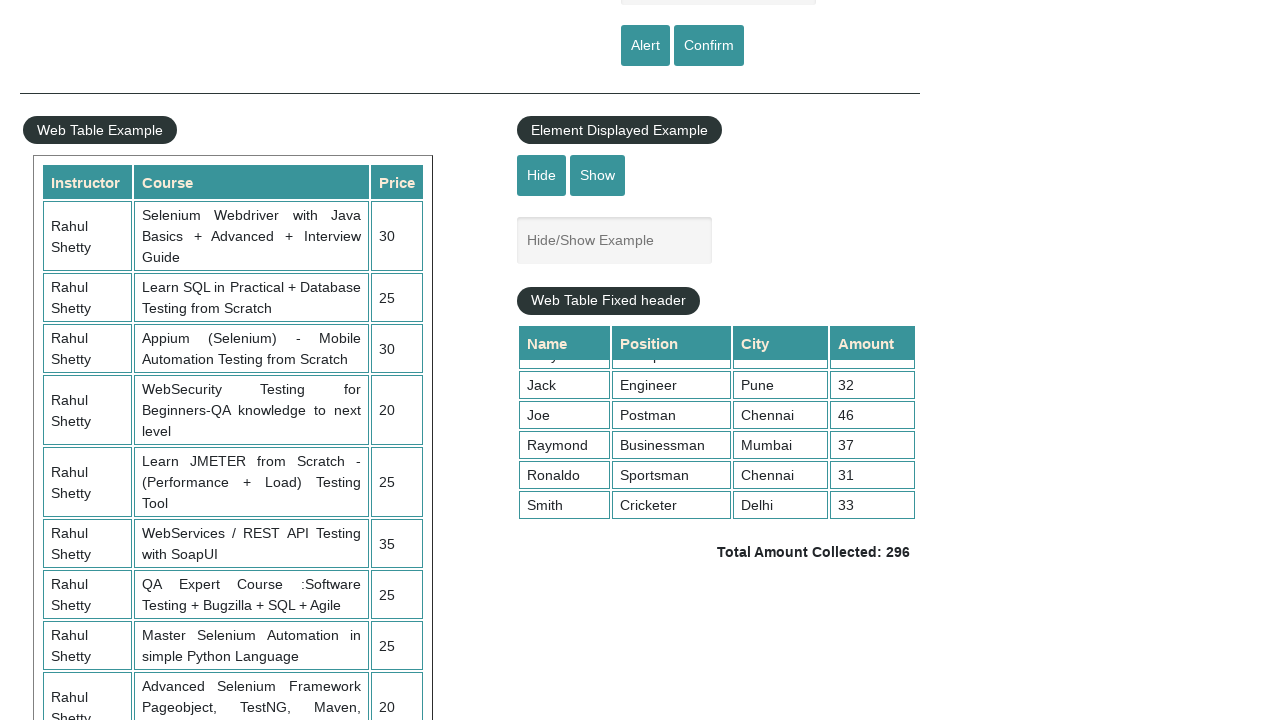

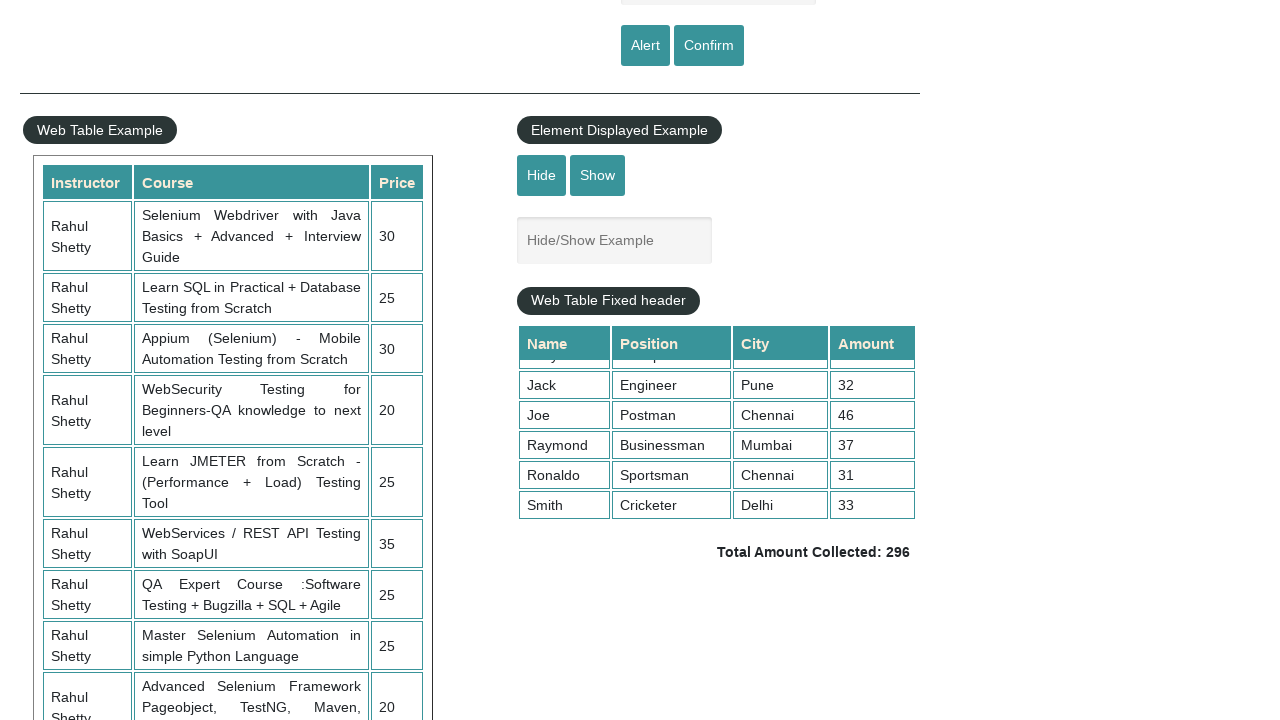